Tests dynamic loading with extended wait time by clicking start button and verifying "Hello World!" text appears.

Starting URL: https://automationfc.github.io/dynamic-loading/

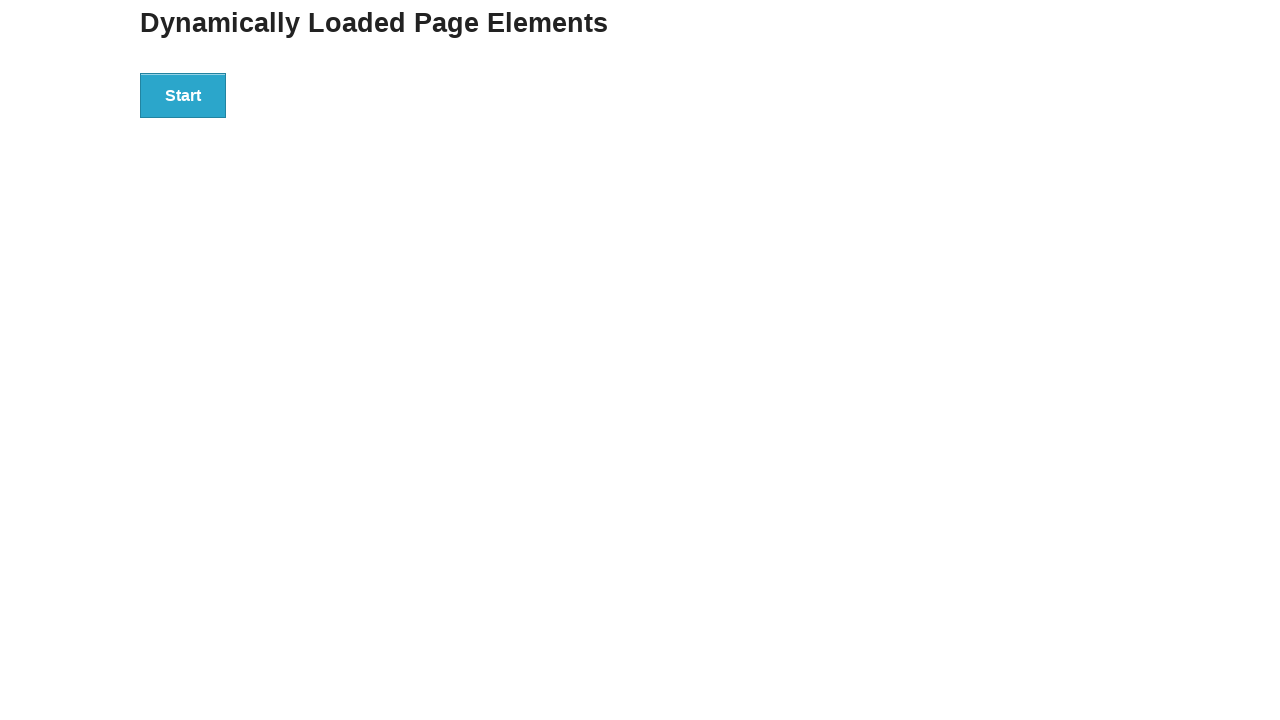

Clicked start button to trigger dynamic loading at (183, 95) on div#start > button
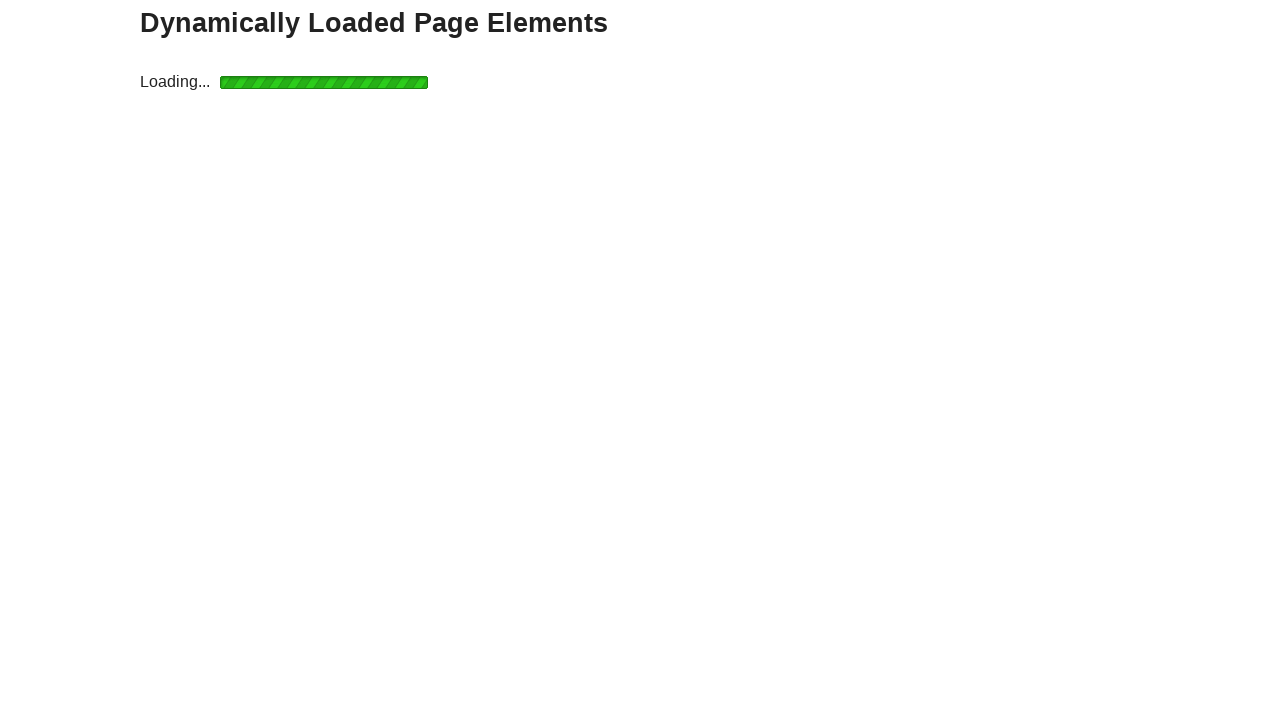

Waited for finish text element to appear
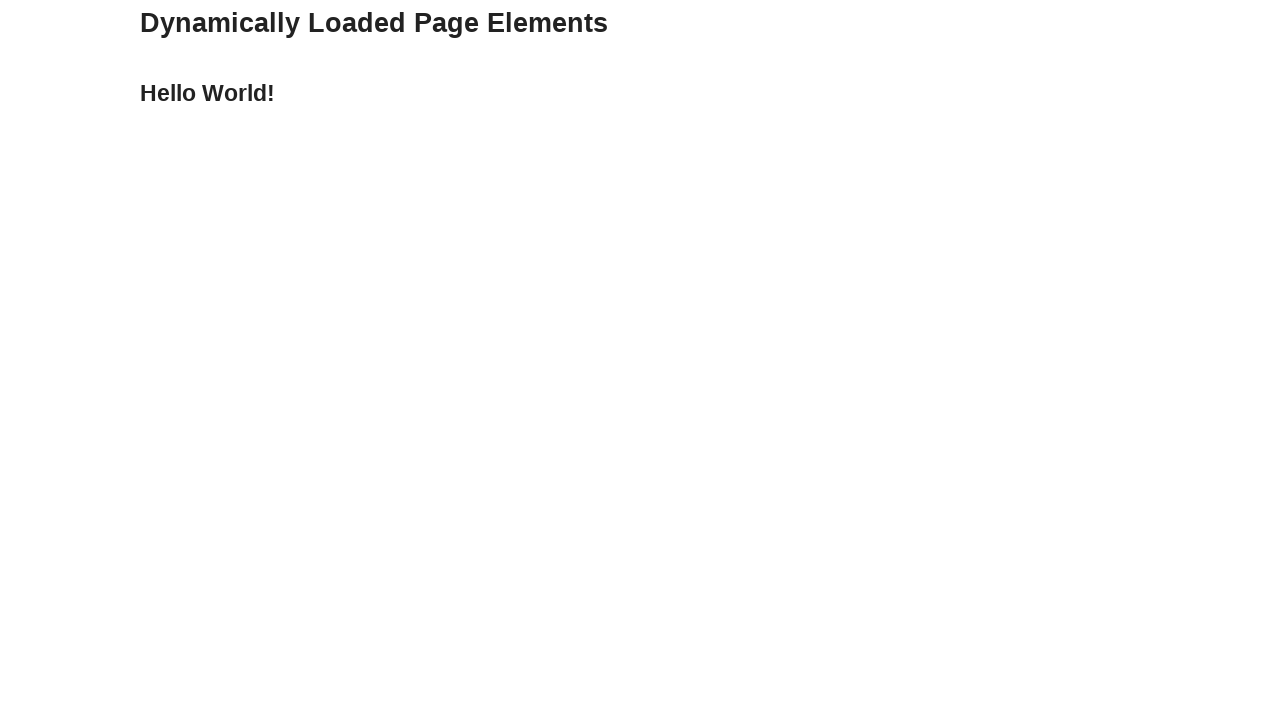

Retrieved finish text content
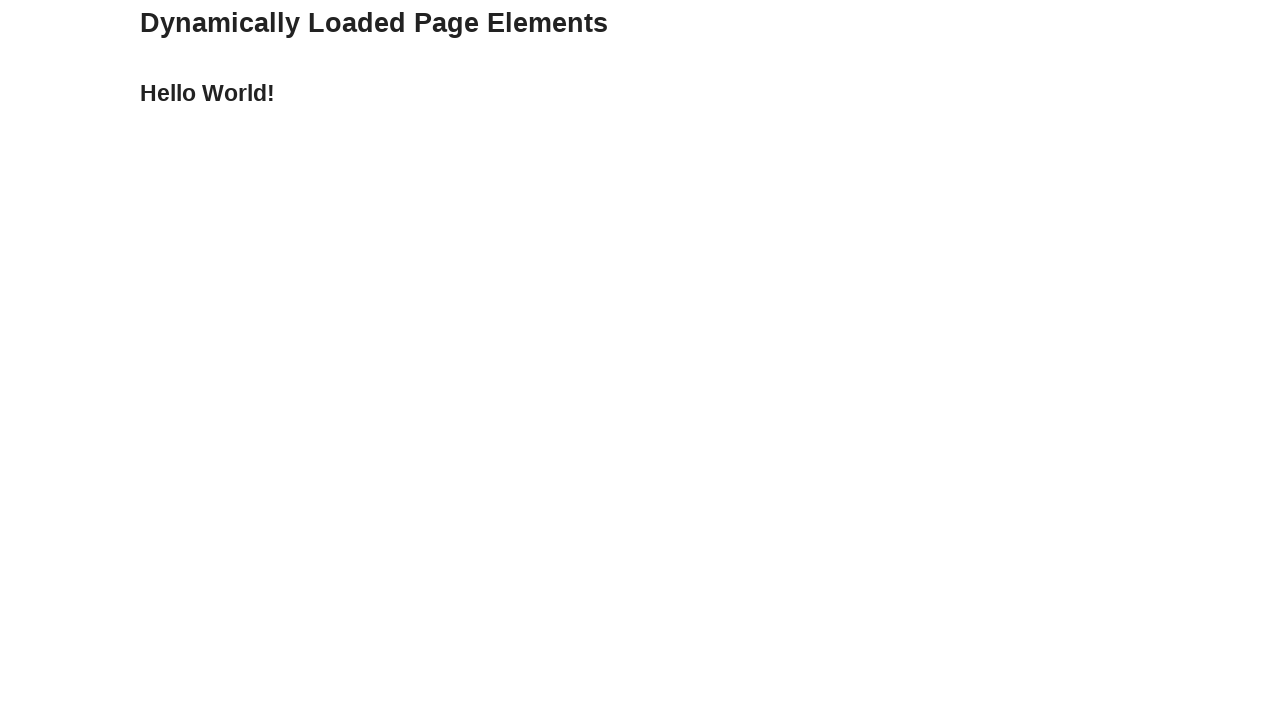

Verified 'Hello World!' text appears correctly
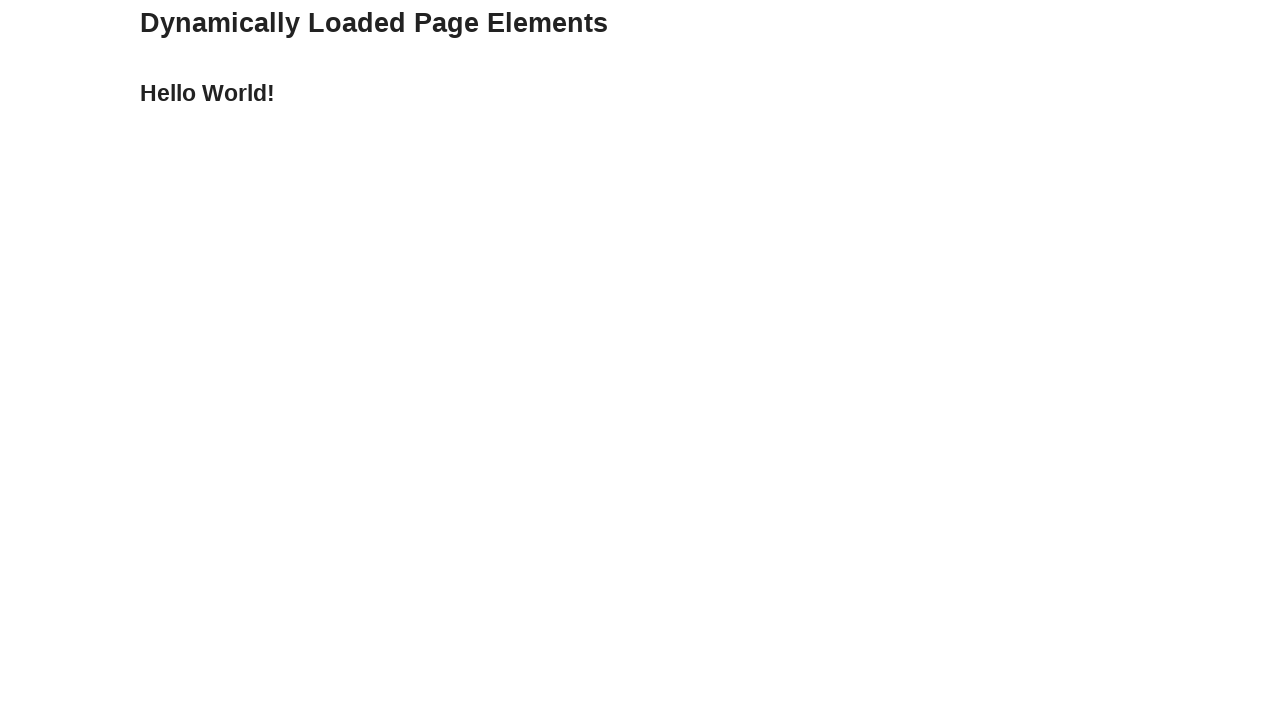

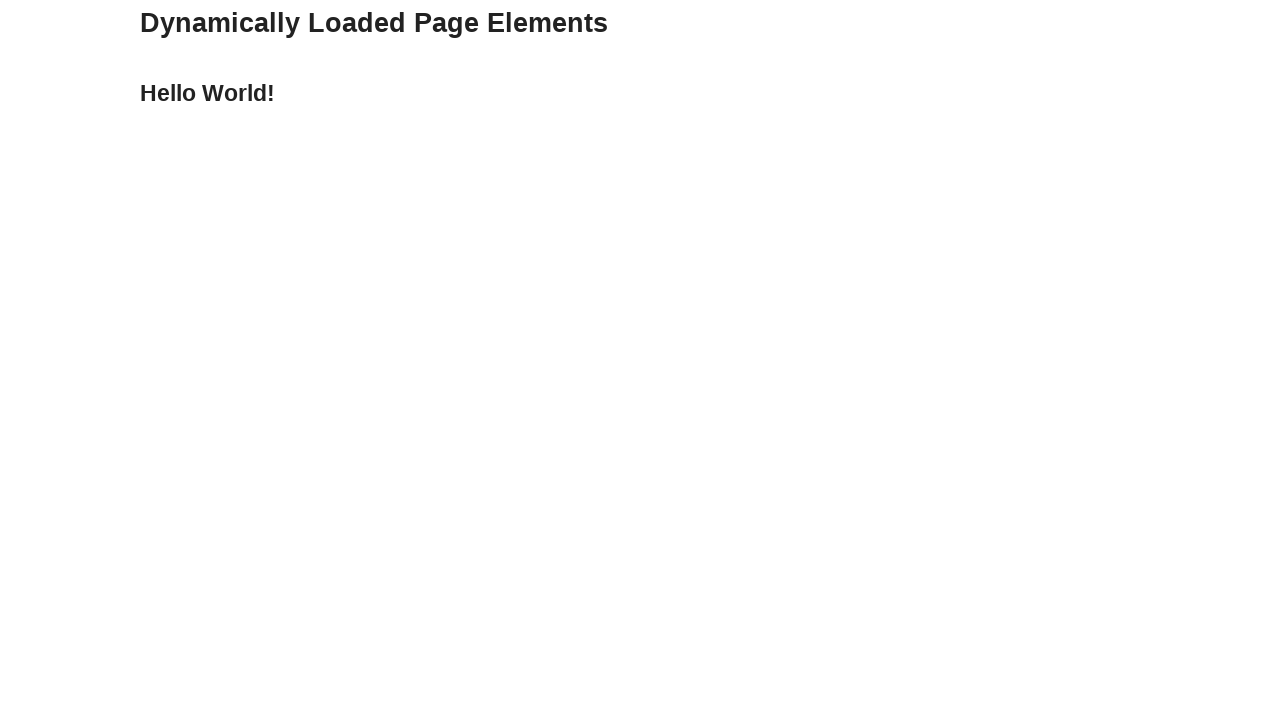